Tests handling of a normal JavaScript alert dialog by clicking a button that triggers an alert and accepting it

Starting URL: https://testautomationpractice.blogspot.com/

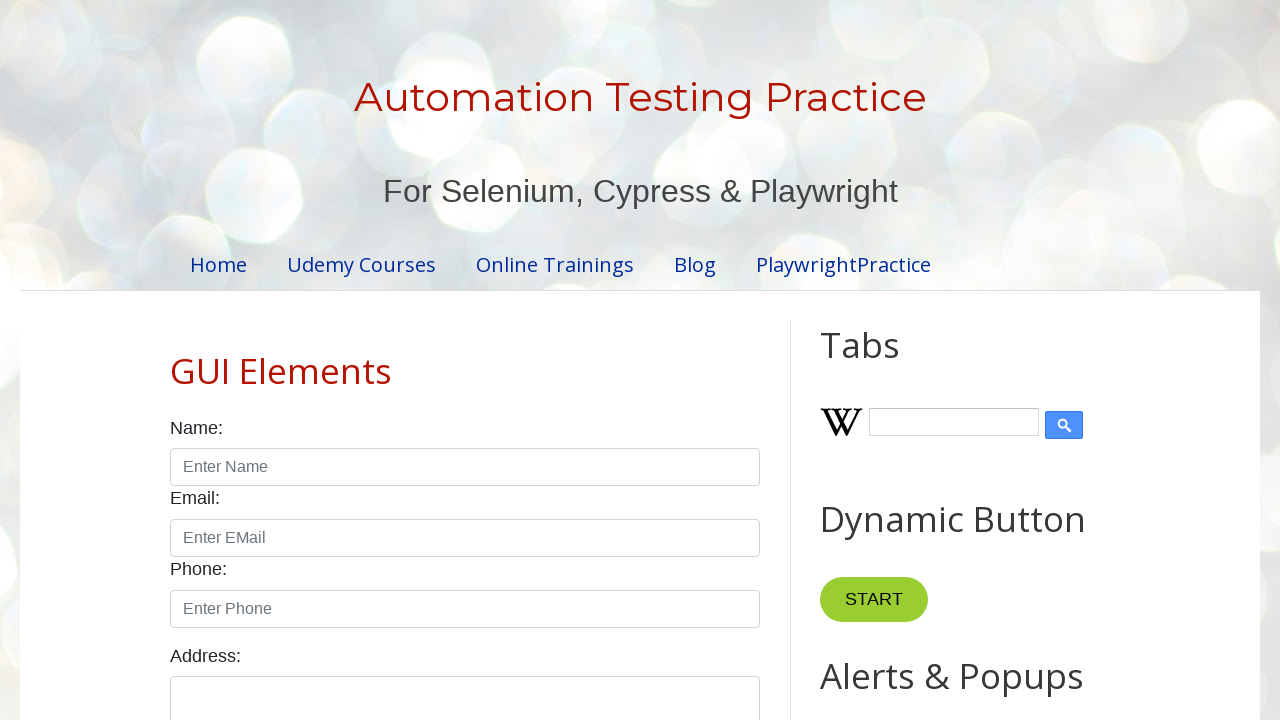

Set up dialog handler to accept alerts
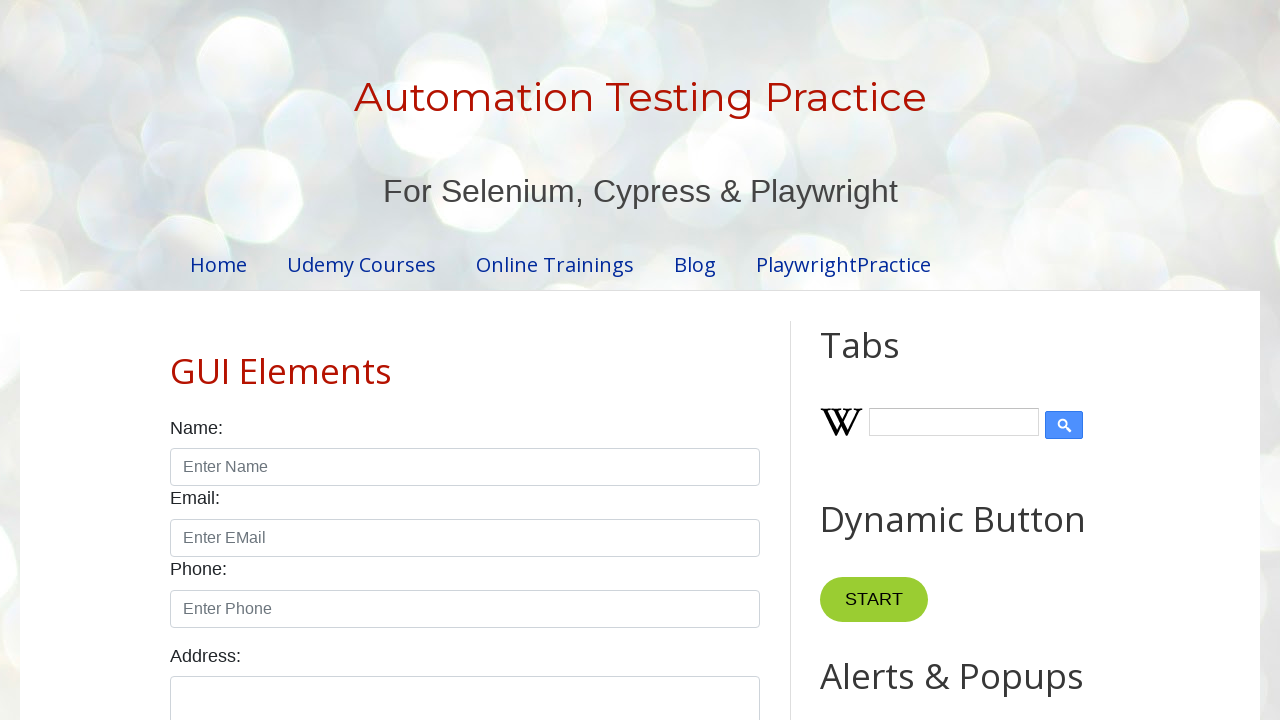

Clicked alert button to trigger JavaScript alert at (888, 361) on #alertBtn
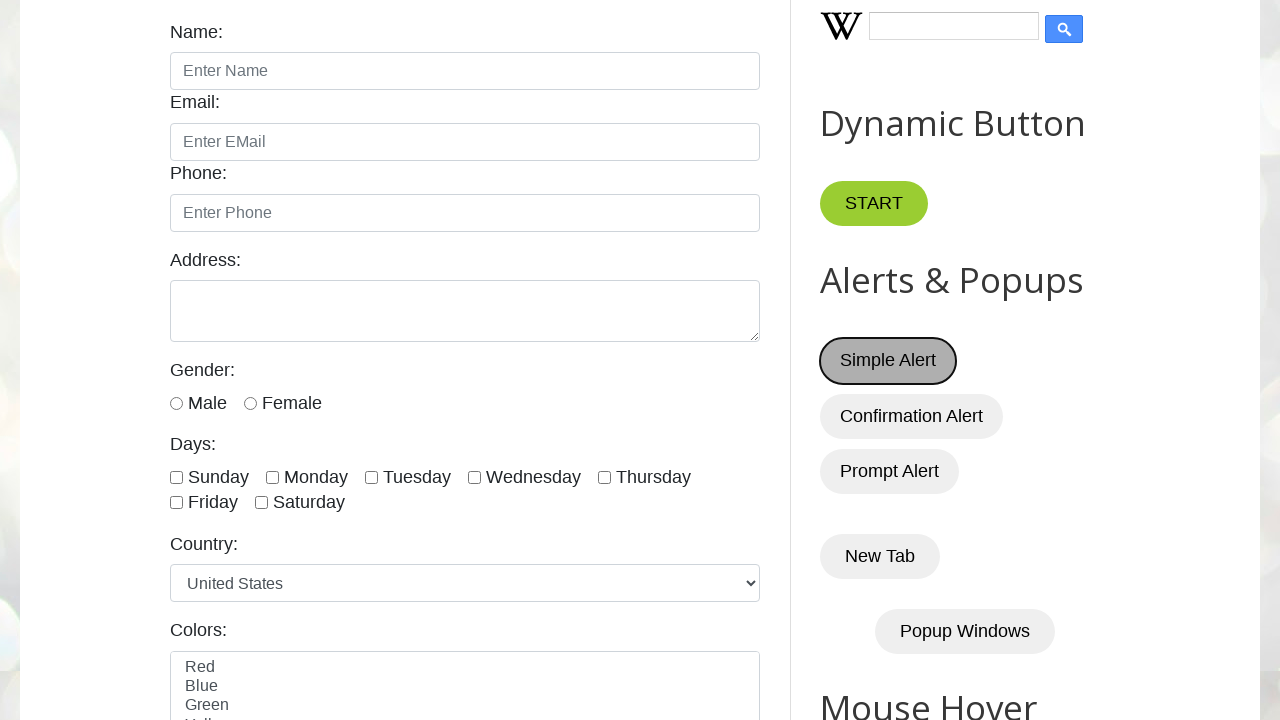

Waited for dialog handling to complete
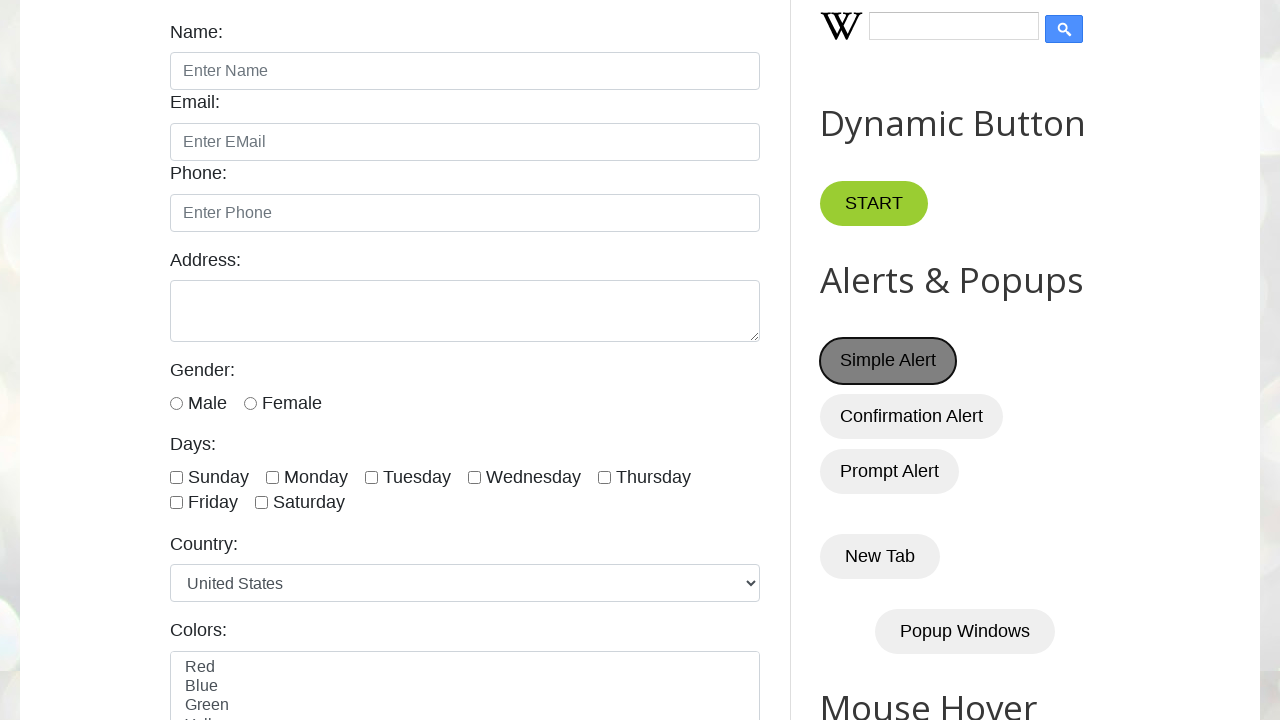

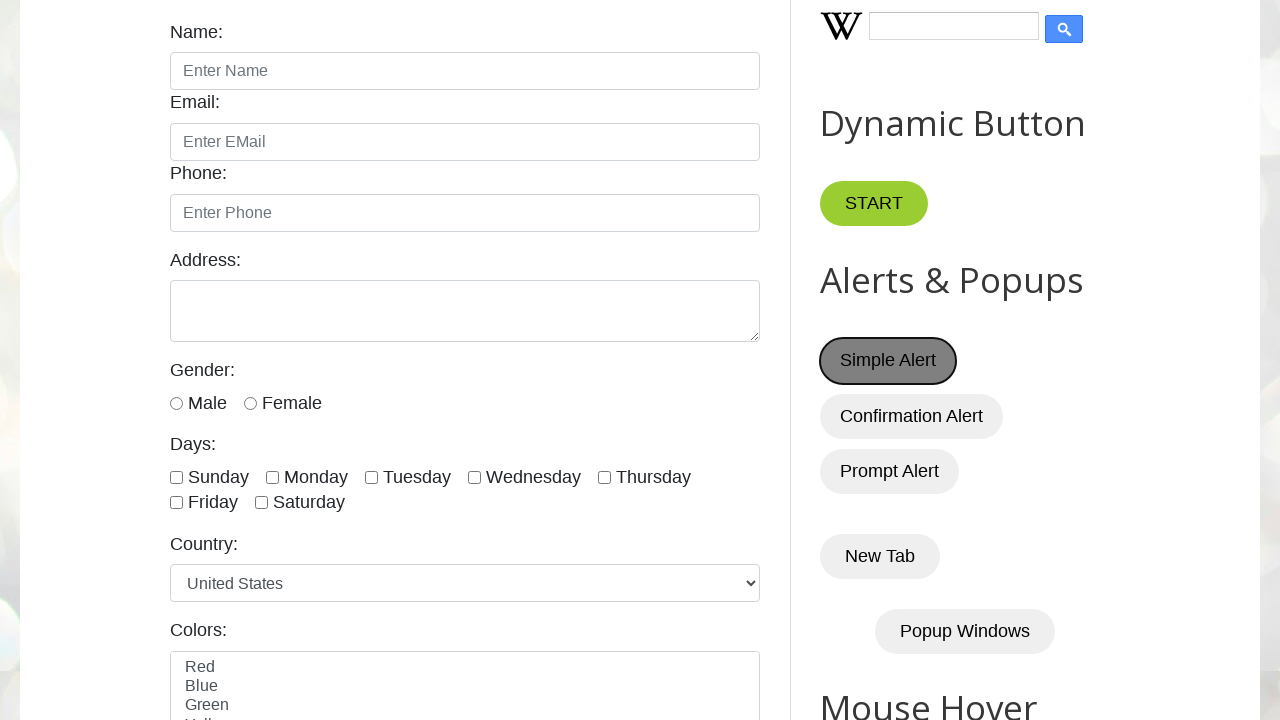